Tests marking all todo items as completed using the toggle-all checkbox

Starting URL: https://demo.playwright.dev/todomvc

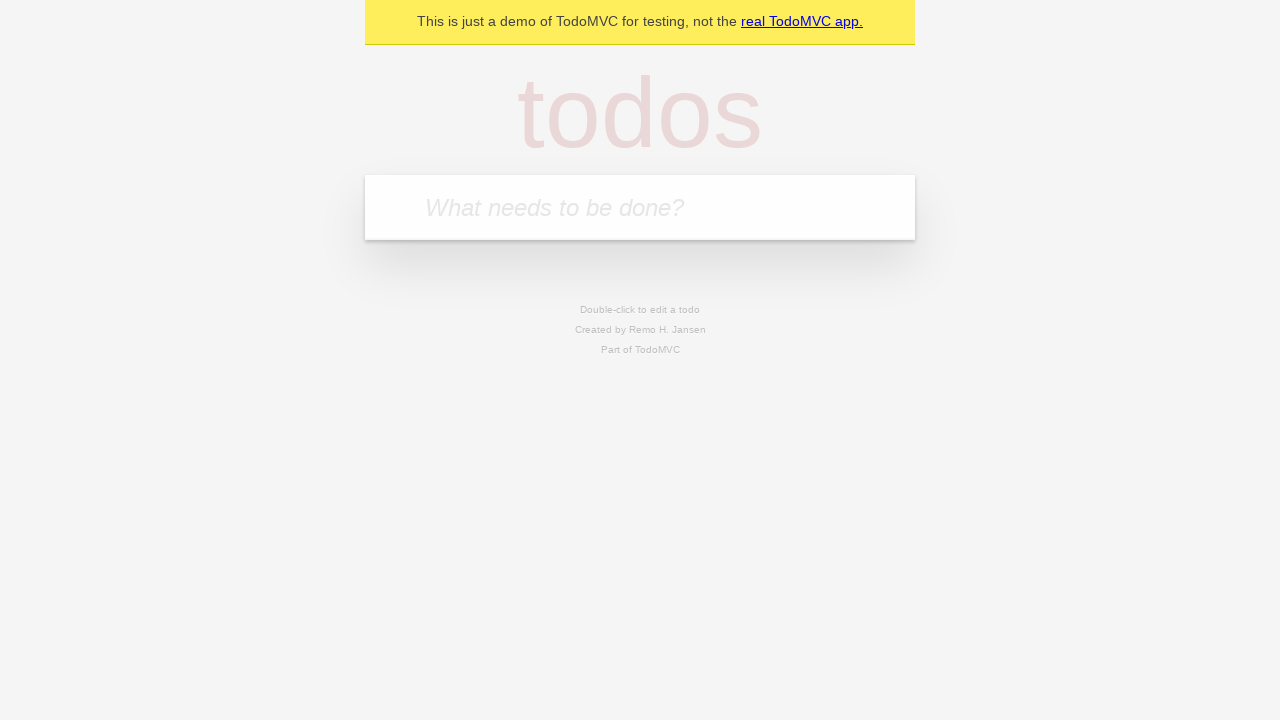

Filled first todo input field with 'buy some cheese' on .new-todo
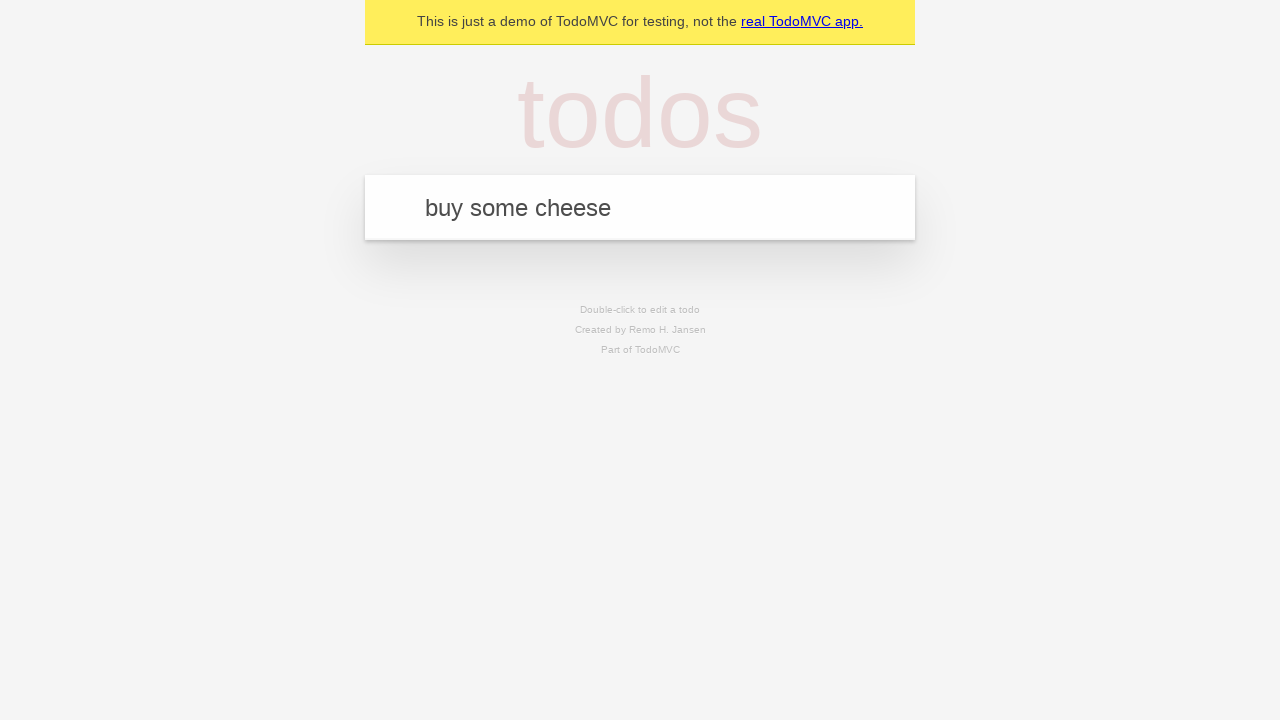

Pressed Enter to create first todo item on .new-todo
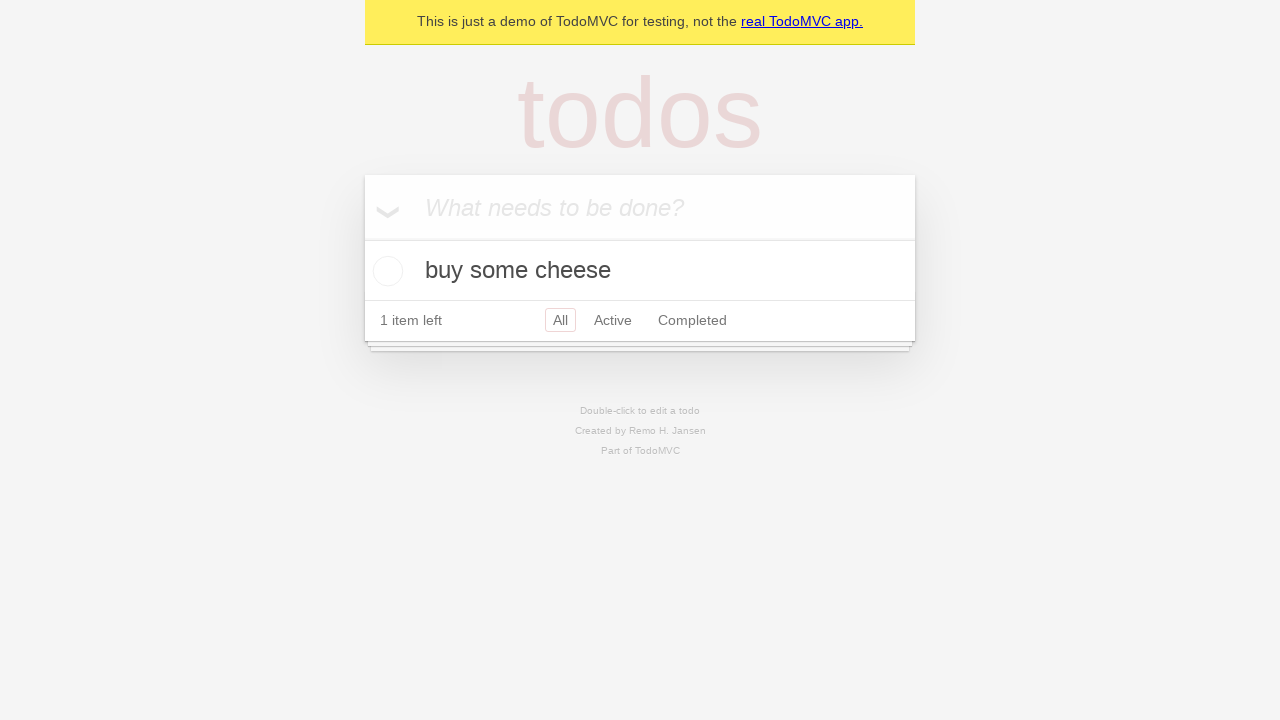

Filled second todo input field with 'feed the cat' on .new-todo
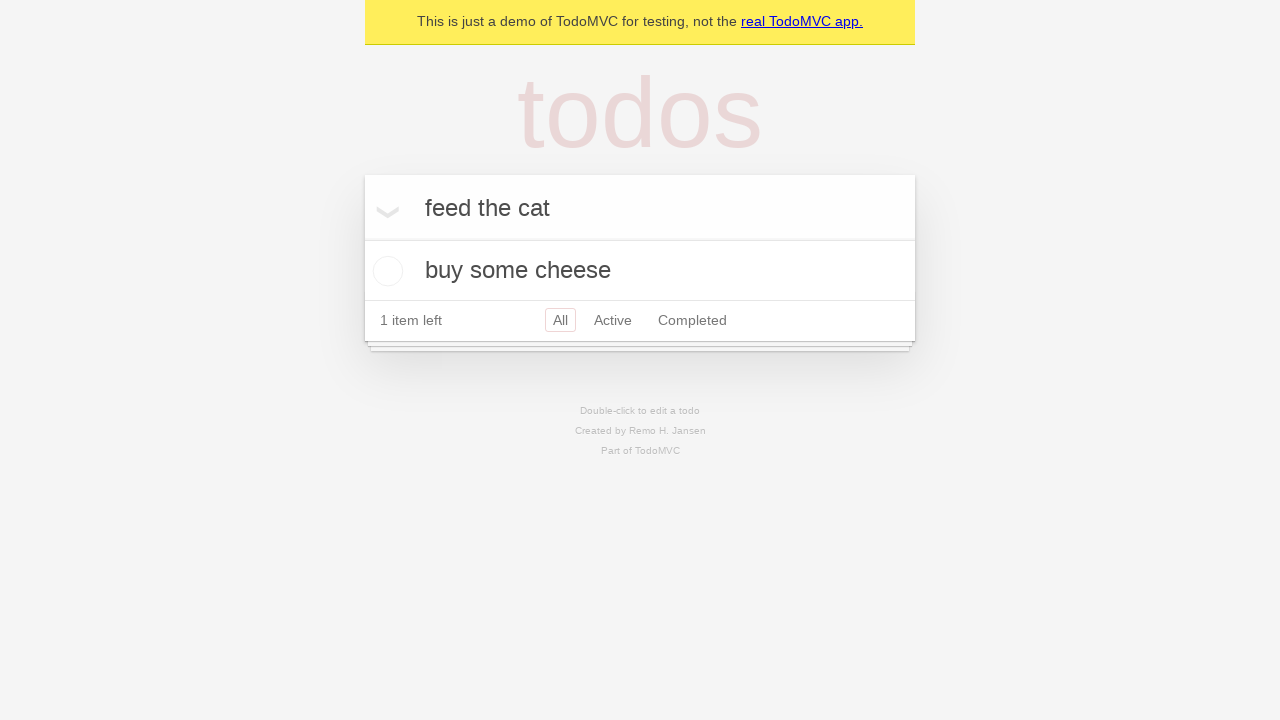

Pressed Enter to create second todo item on .new-todo
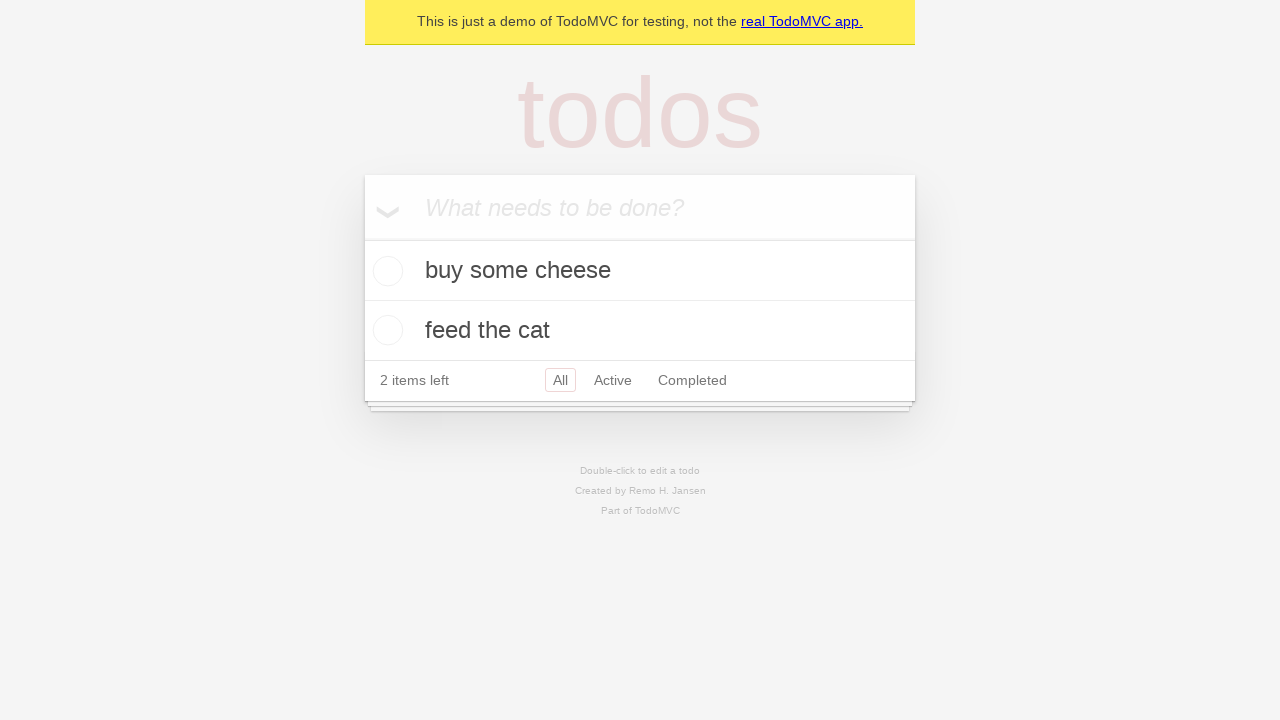

Filled third todo input field with 'book a doctors appointment' on .new-todo
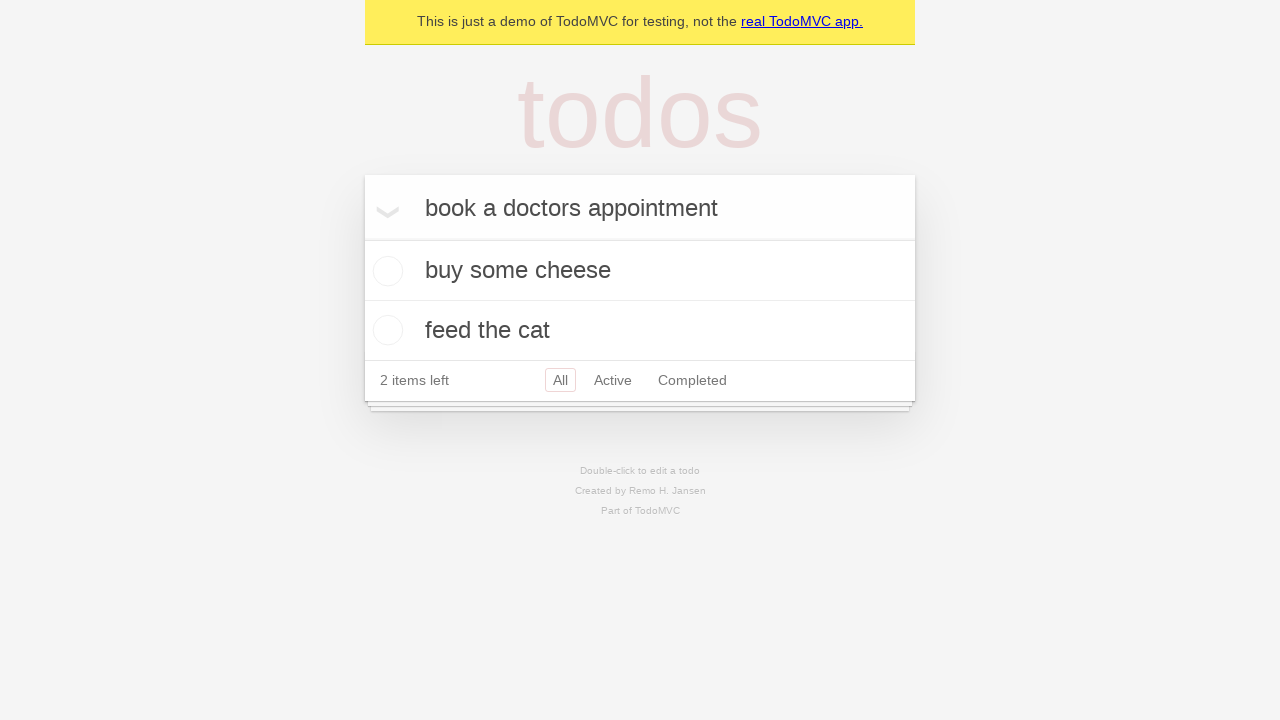

Pressed Enter to create third todo item on .new-todo
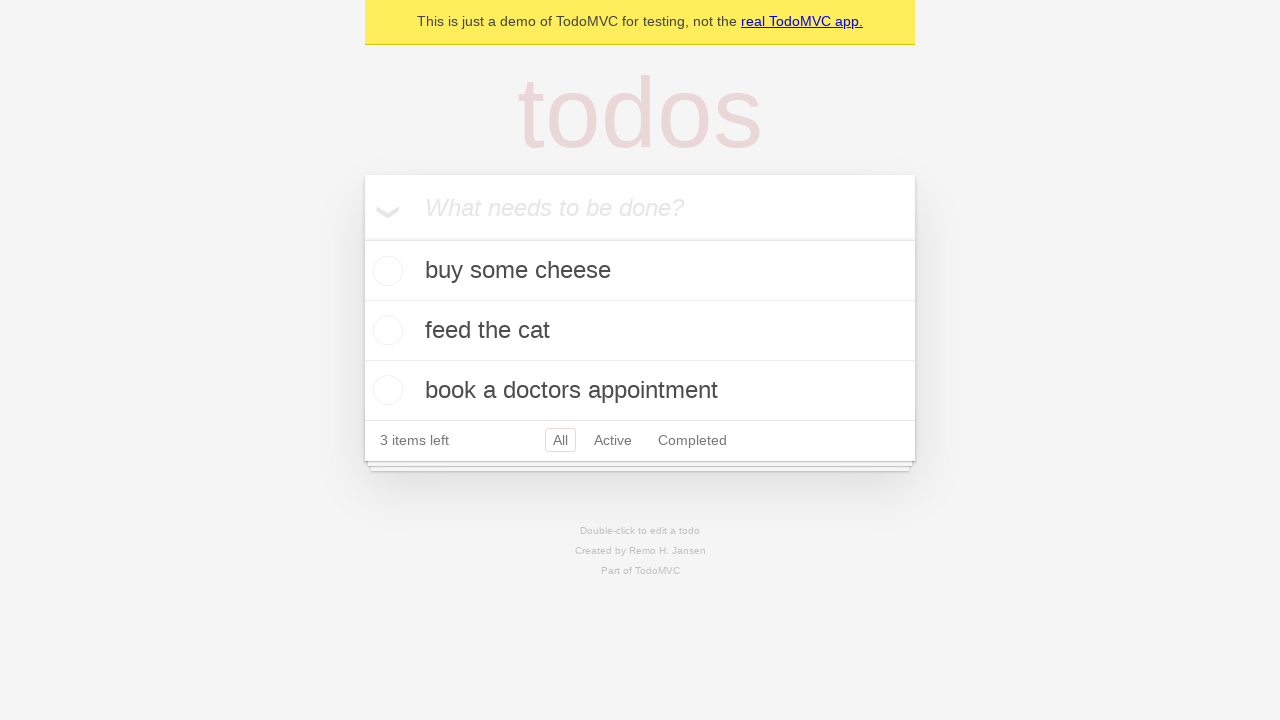

Checked toggle-all checkbox to mark all items as completed at (362, 238) on .toggle-all
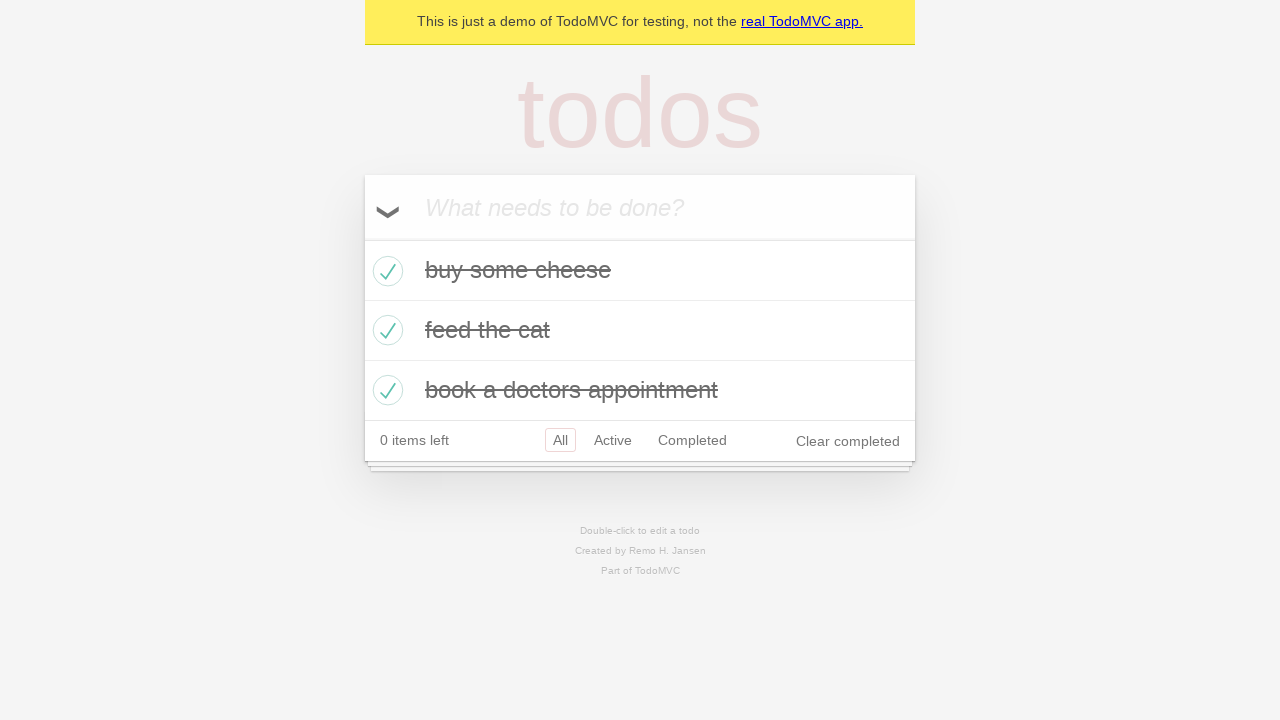

Verified that todo items are marked as completed
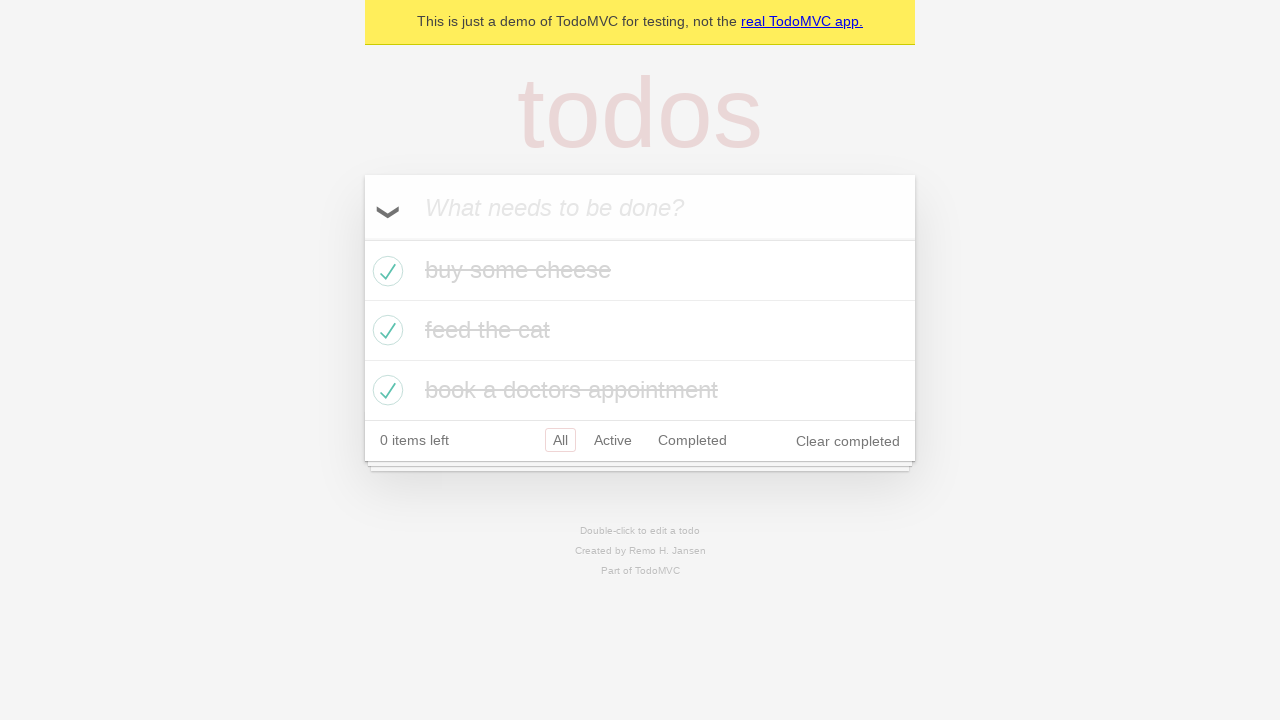

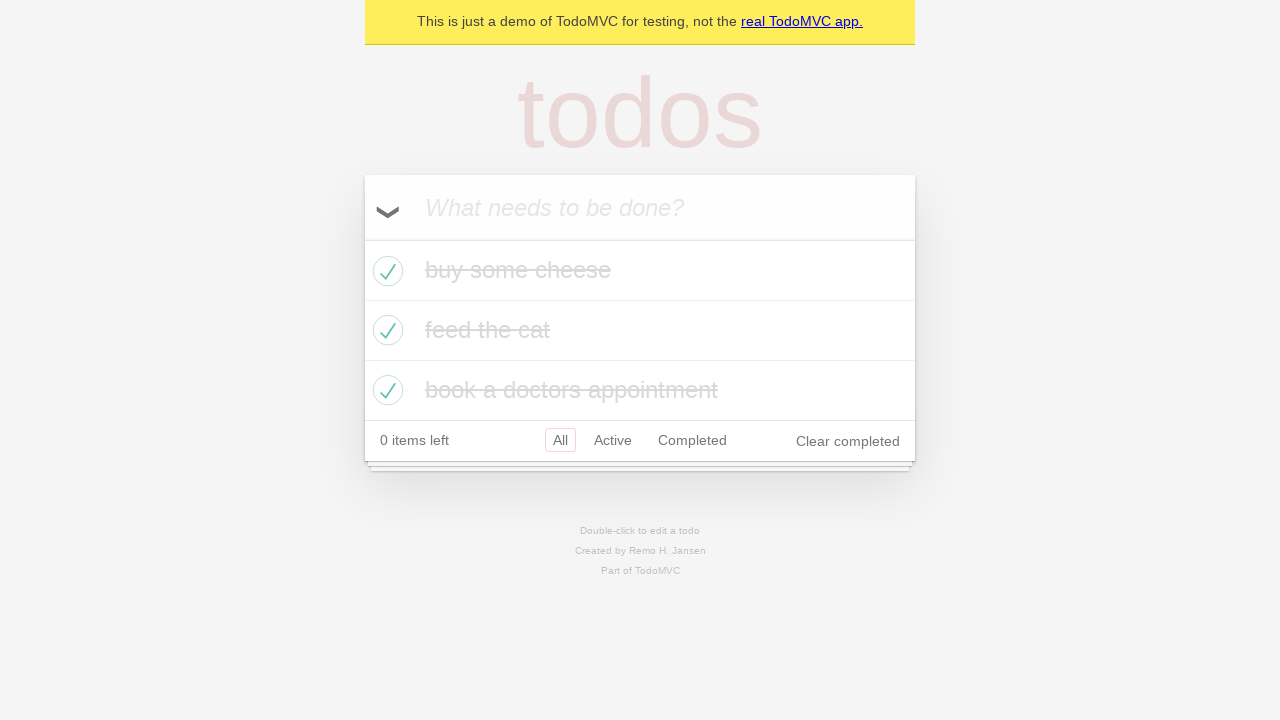